Tests calendar navigation both forward and backward to select a specific date (October 16, 2024), demonstrating bidirectional month/year navigation in a date picker.

Starting URL: http://seleniumpractise.blogspot.com/2016/08/how-to-handle-calendar-in-selenium.html

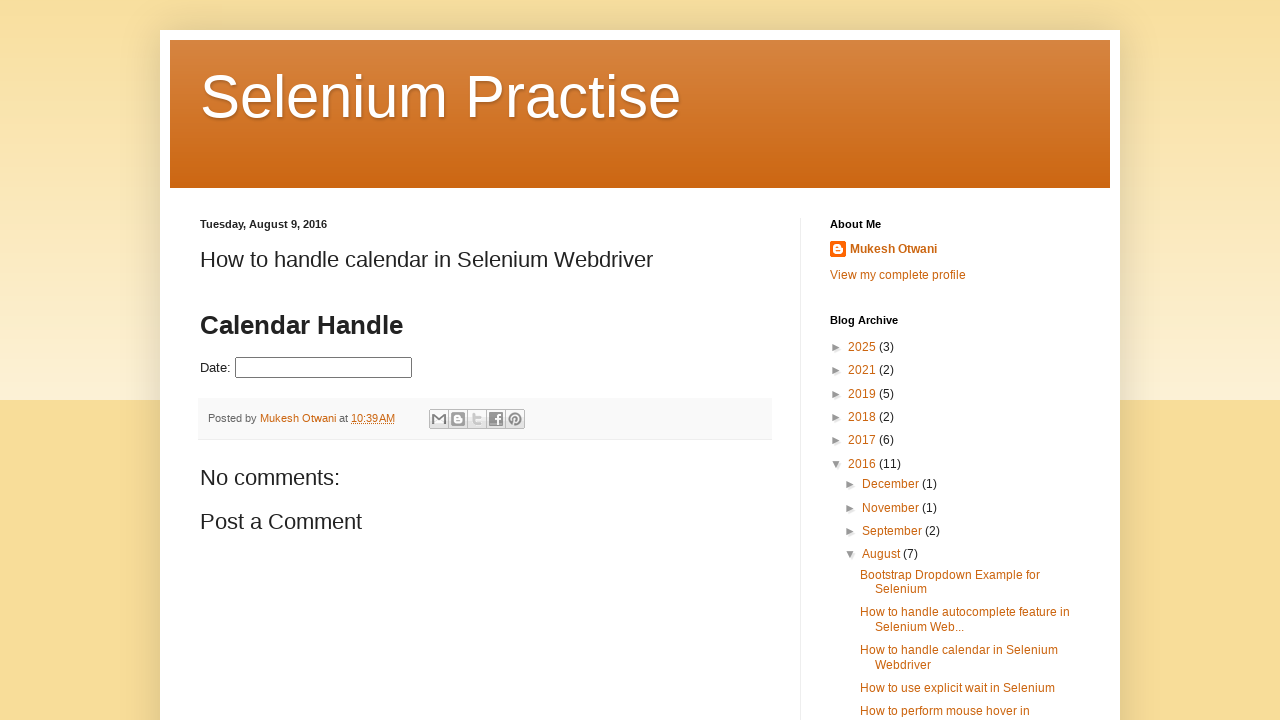

Clicked on date picker input field at (324, 368) on input#datepicker
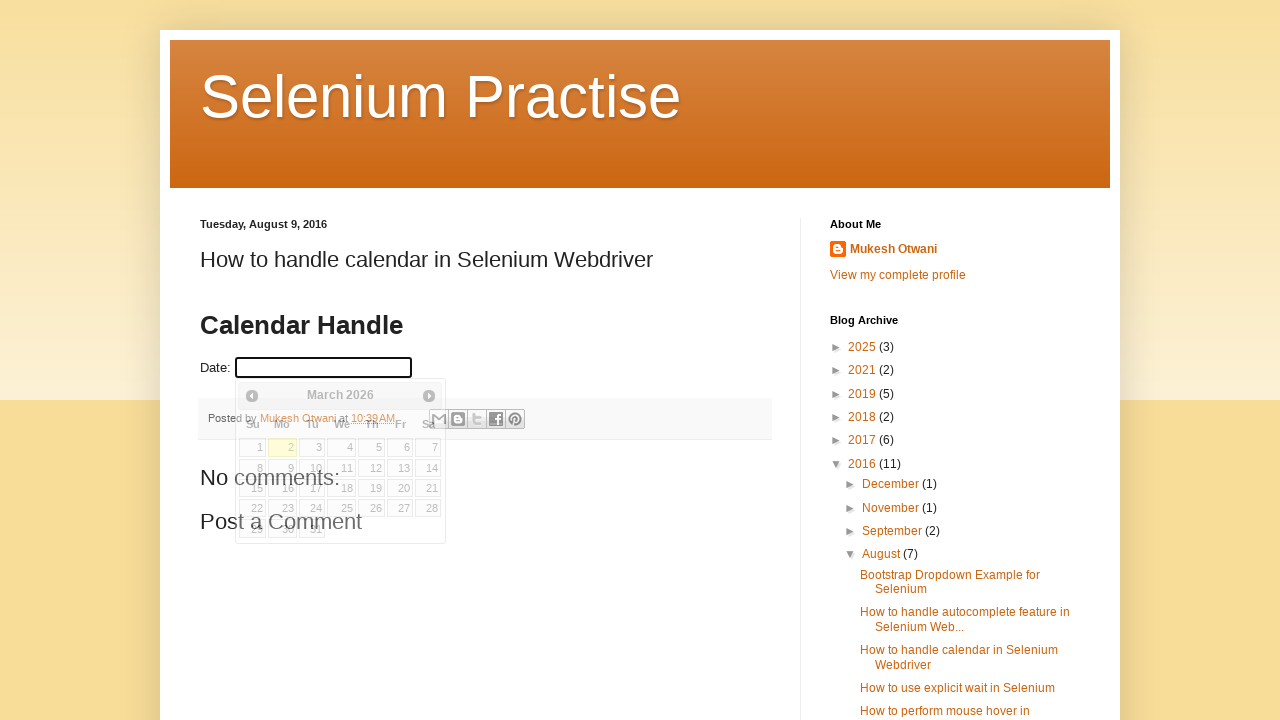

Calendar picker appeared and is visible
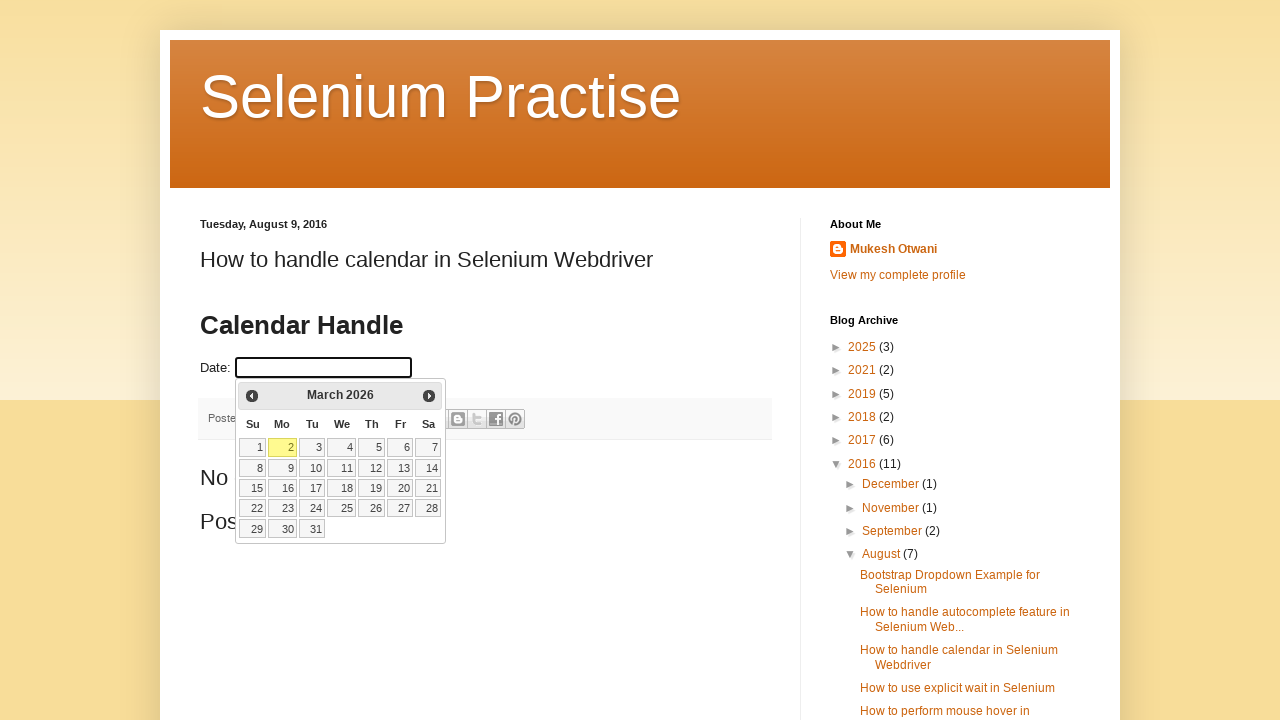

Navigated backward from March 2026 at (252, 396) on xpath=//a[@title='Prev']
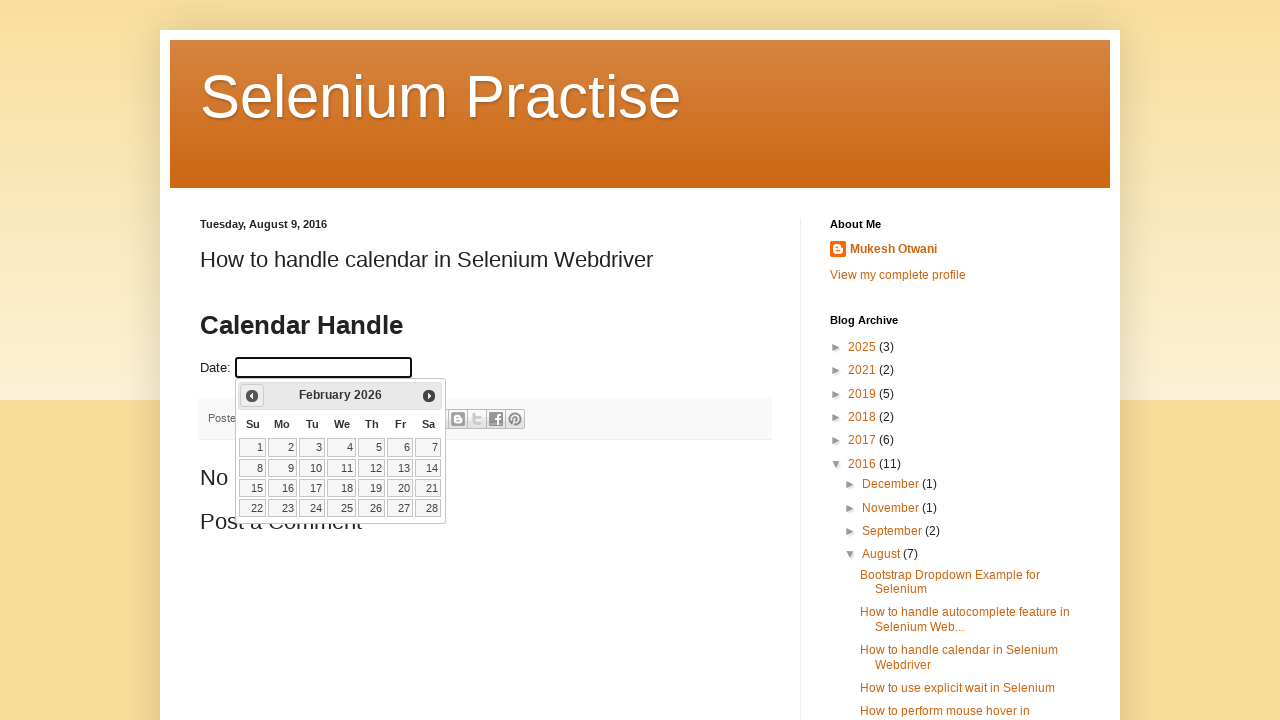

Navigated backward from February 2026 at (252, 396) on xpath=//a[@title='Prev']
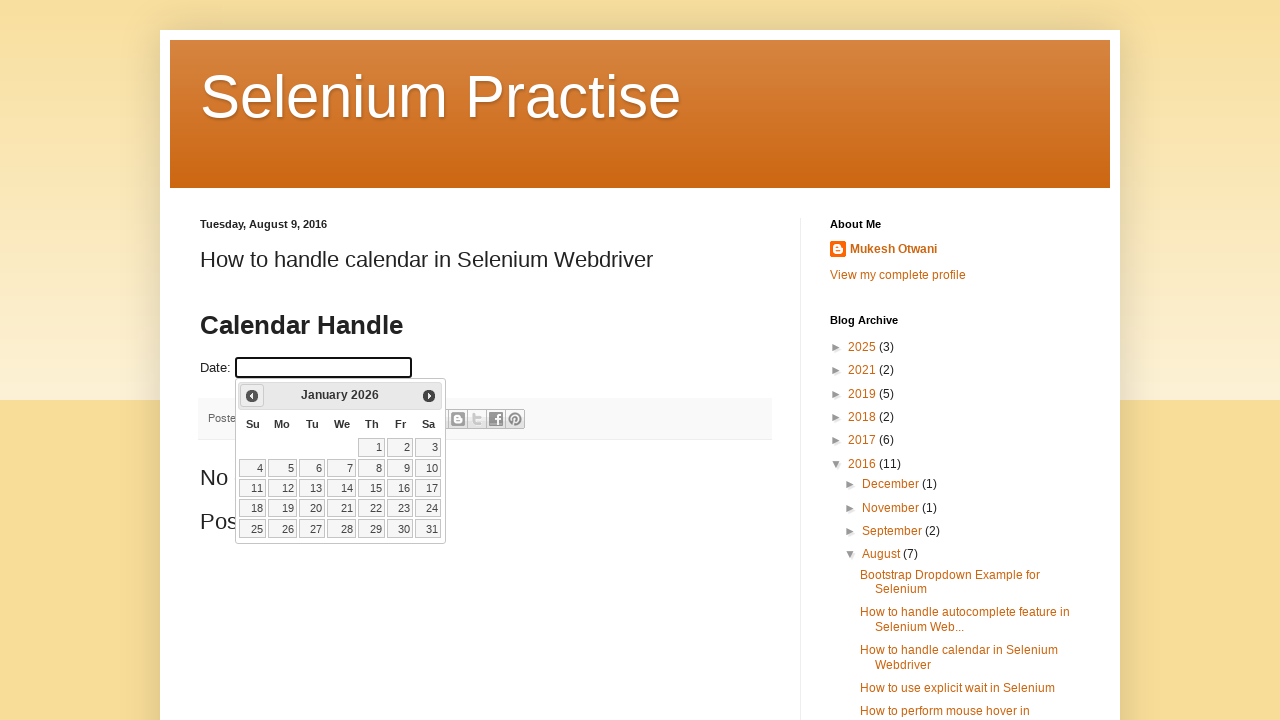

Navigated backward from January 2026 at (252, 396) on xpath=//a[@title='Prev']
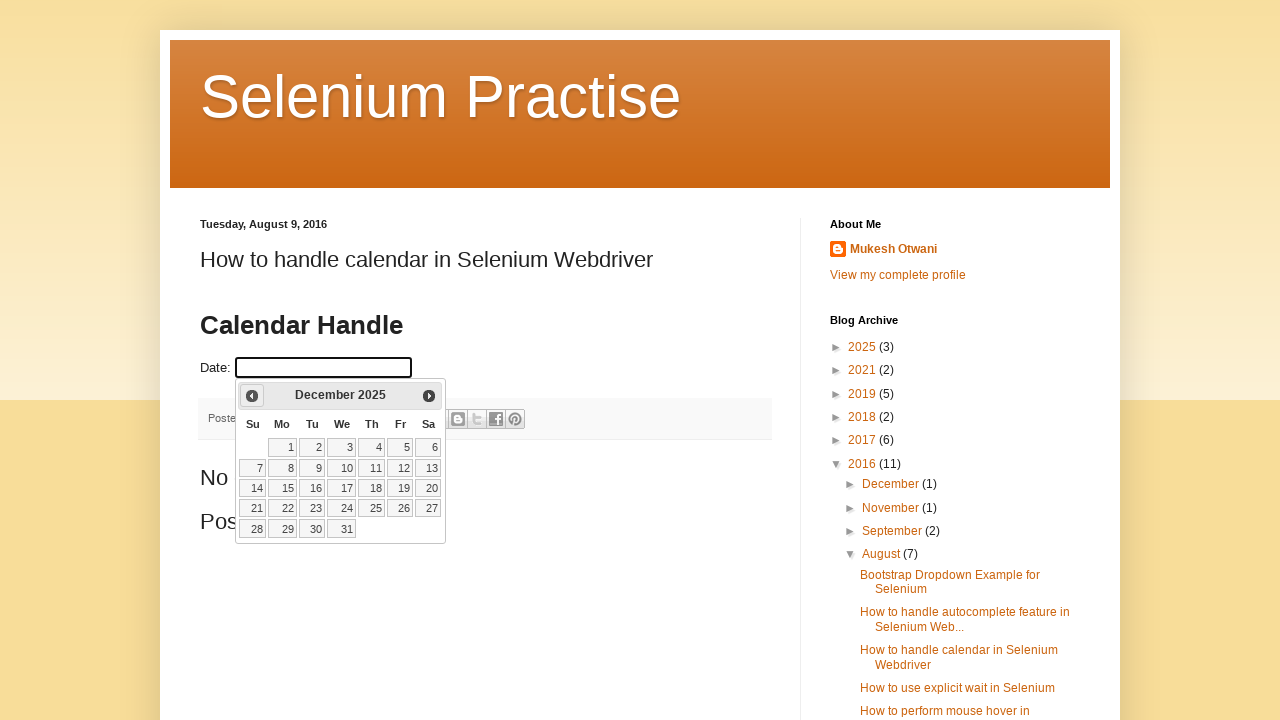

Navigated backward from December 2025 at (252, 396) on xpath=//a[@title='Prev']
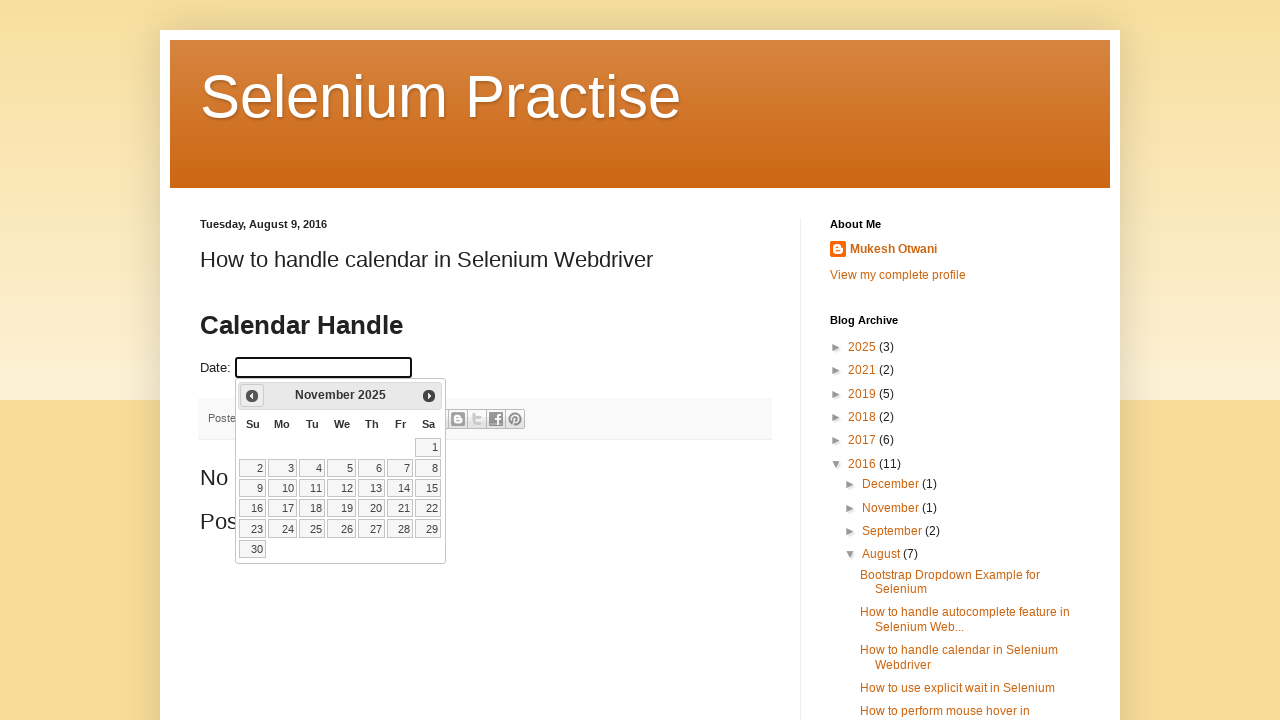

Navigated backward from November 2025 at (252, 396) on xpath=//a[@title='Prev']
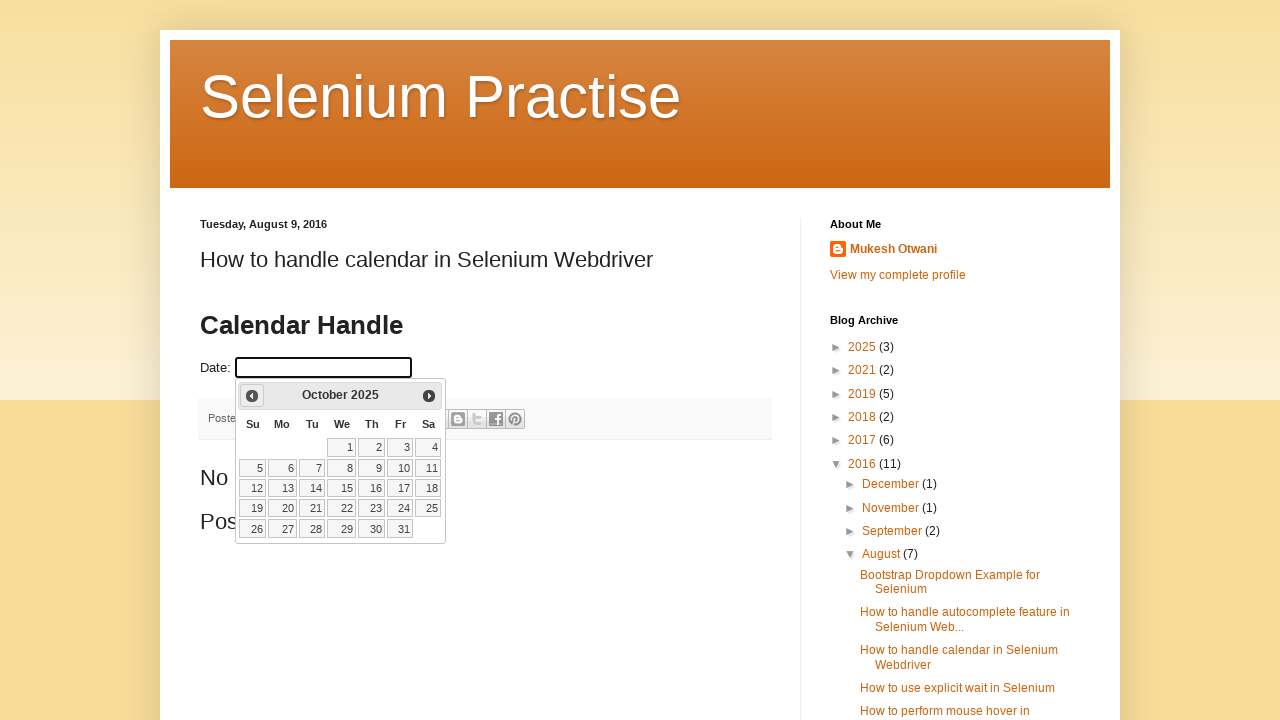

Navigated backward from October 2025 at (252, 396) on xpath=//a[@title='Prev']
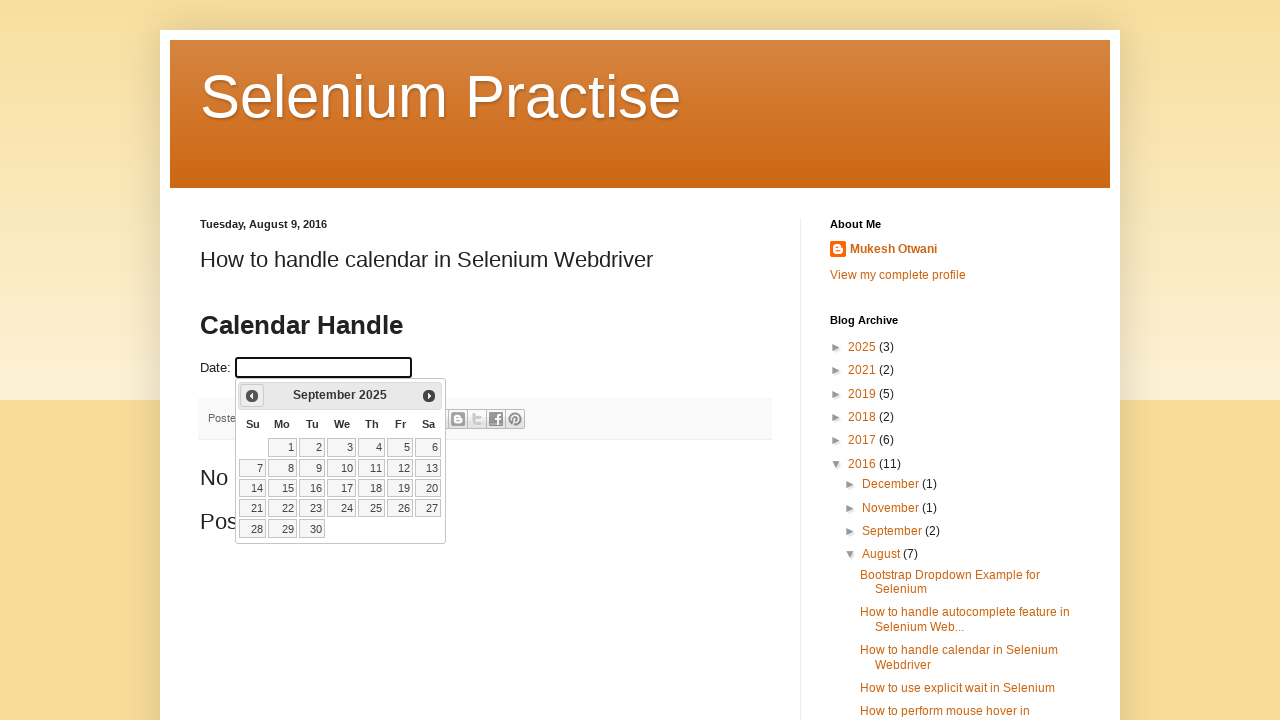

Navigated backward from September 2025 at (252, 396) on xpath=//a[@title='Prev']
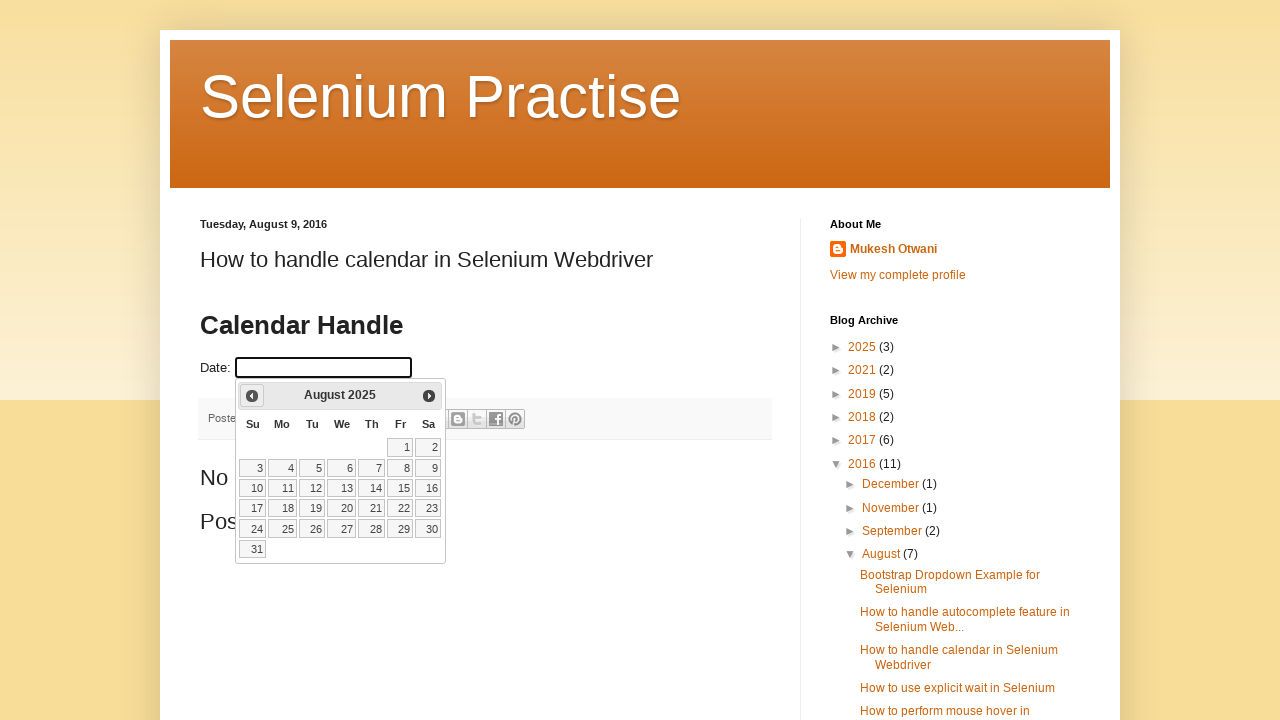

Navigated backward from August 2025 at (252, 396) on xpath=//a[@title='Prev']
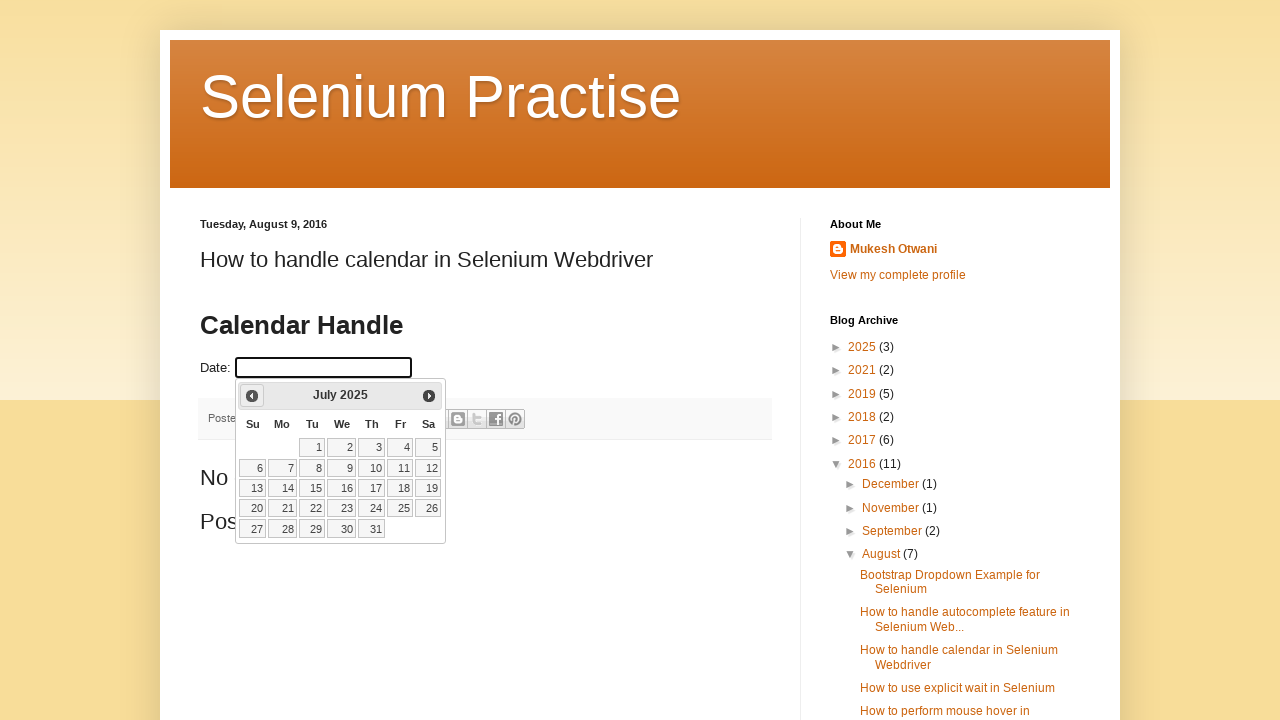

Navigated backward from July 2025 at (252, 396) on xpath=//a[@title='Prev']
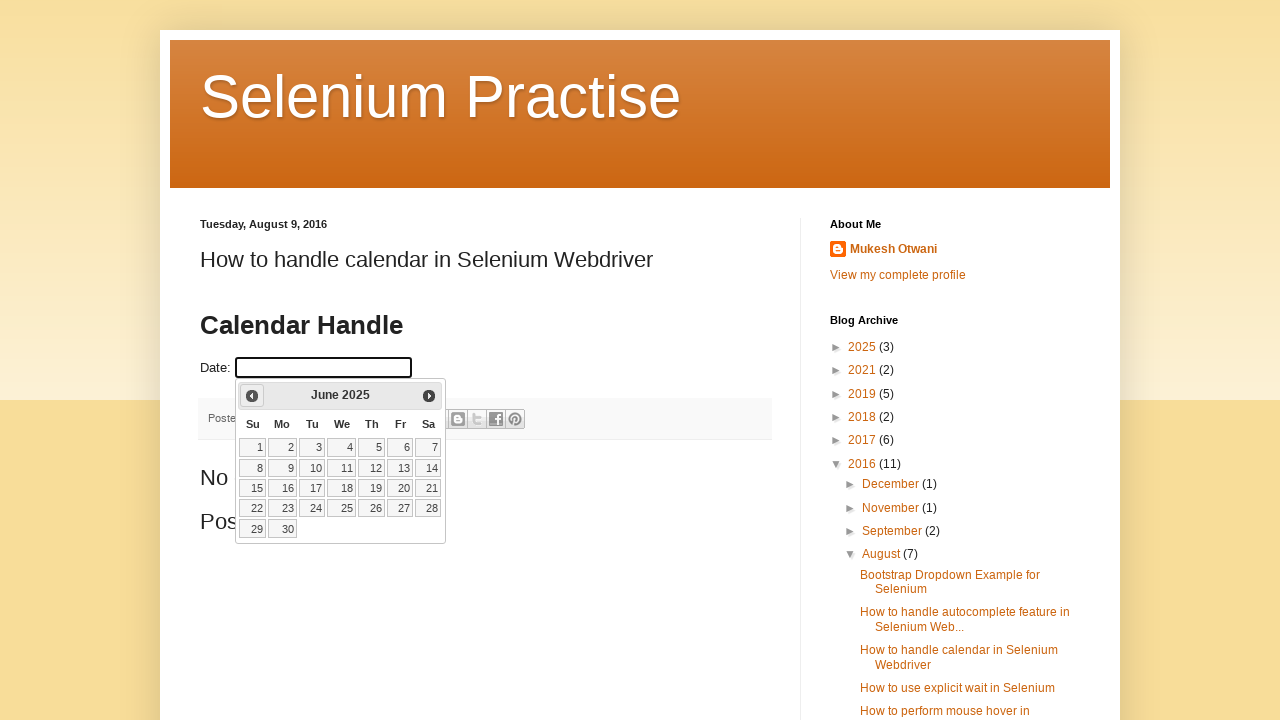

Navigated backward from June 2025 at (252, 396) on xpath=//a[@title='Prev']
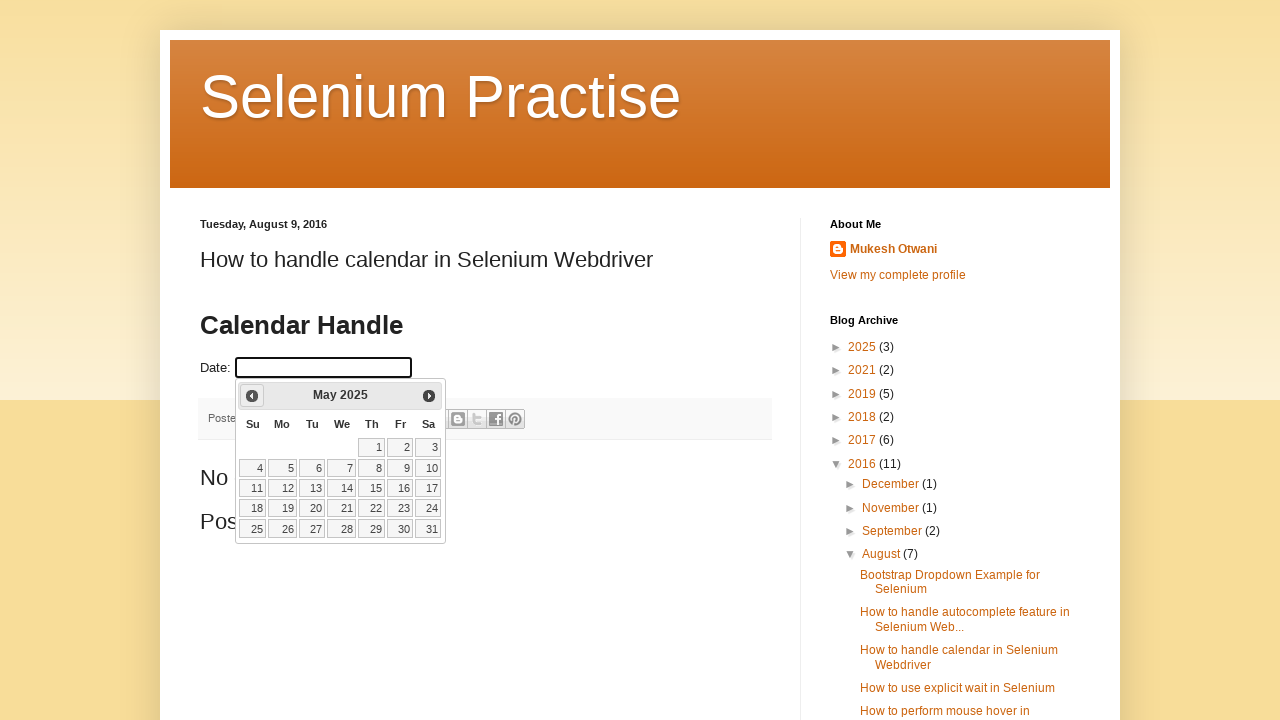

Navigated backward from May 2025 at (252, 396) on xpath=//a[@title='Prev']
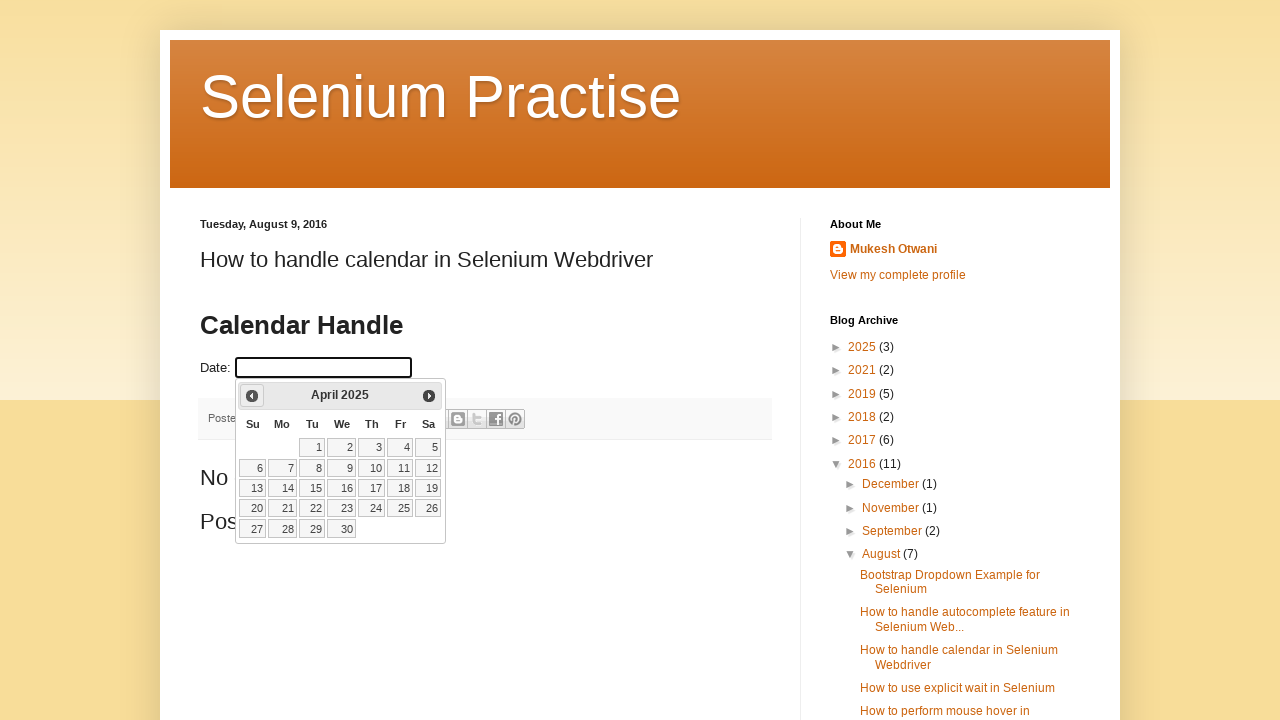

Navigated backward from April 2025 at (252, 396) on xpath=//a[@title='Prev']
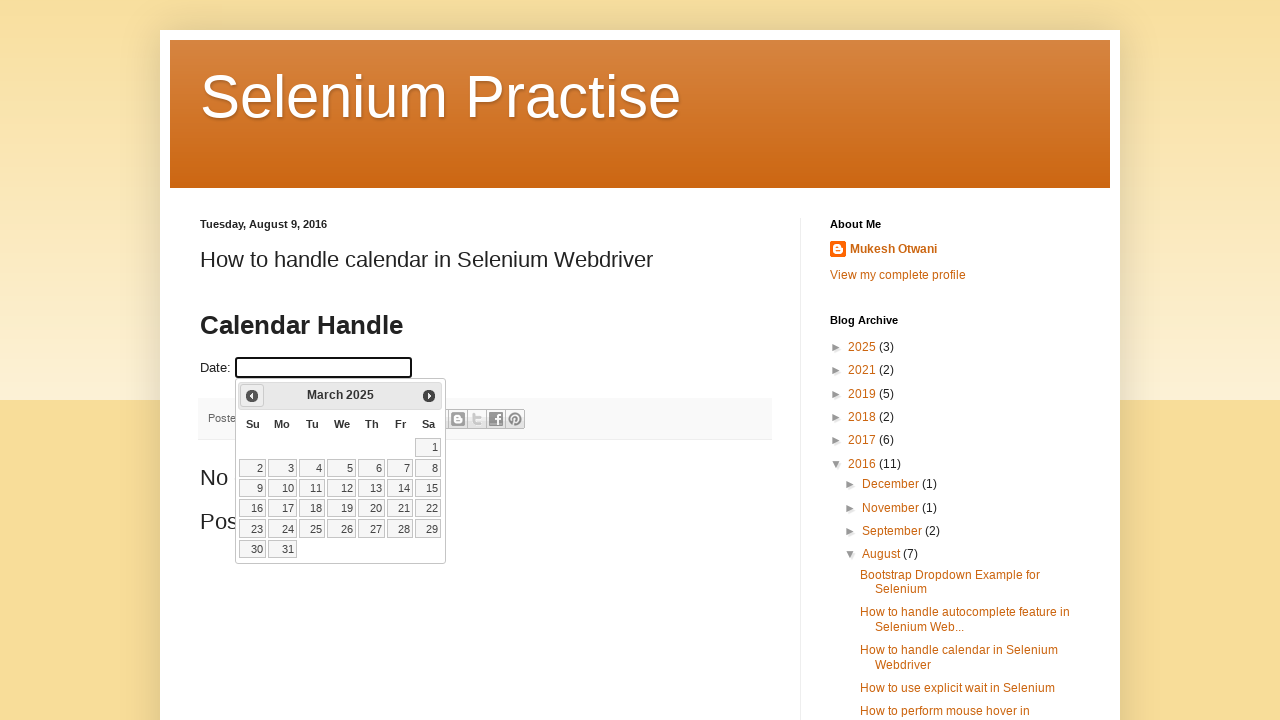

Navigated backward from March 2025 at (252, 396) on xpath=//a[@title='Prev']
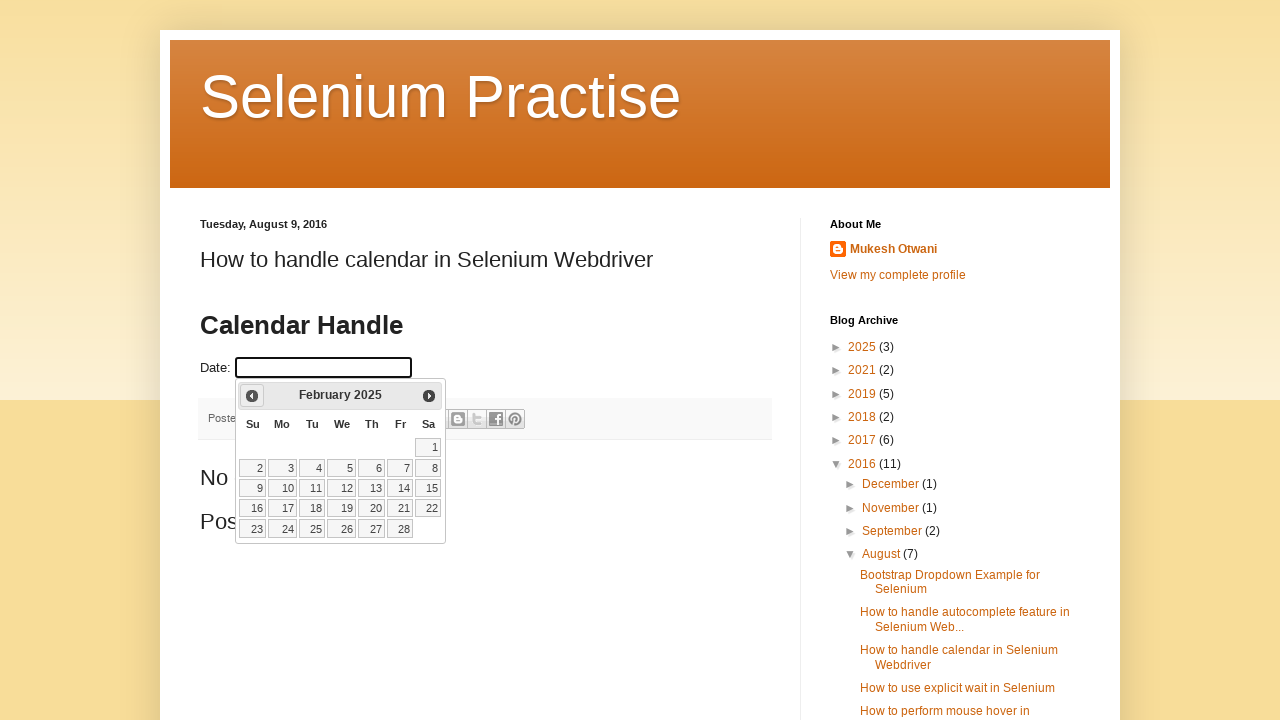

Navigated backward from February 2025 at (252, 396) on xpath=//a[@title='Prev']
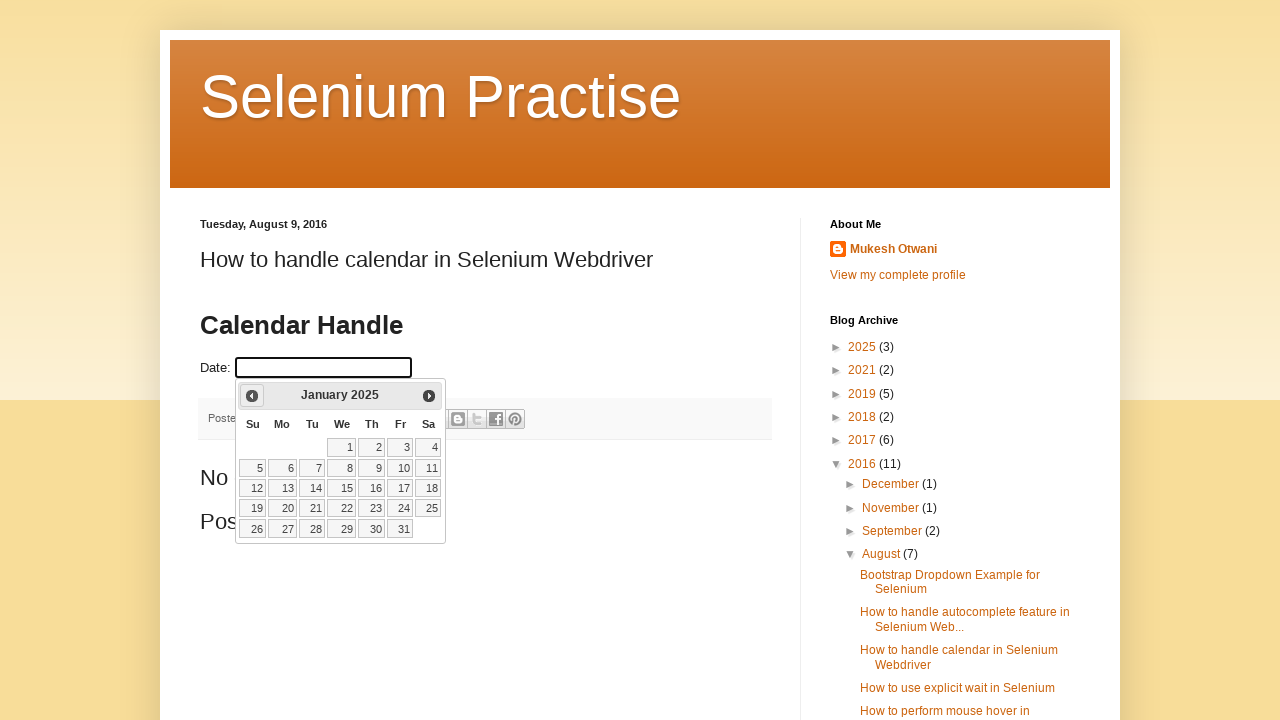

Navigated backward from January 2025 at (252, 396) on xpath=//a[@title='Prev']
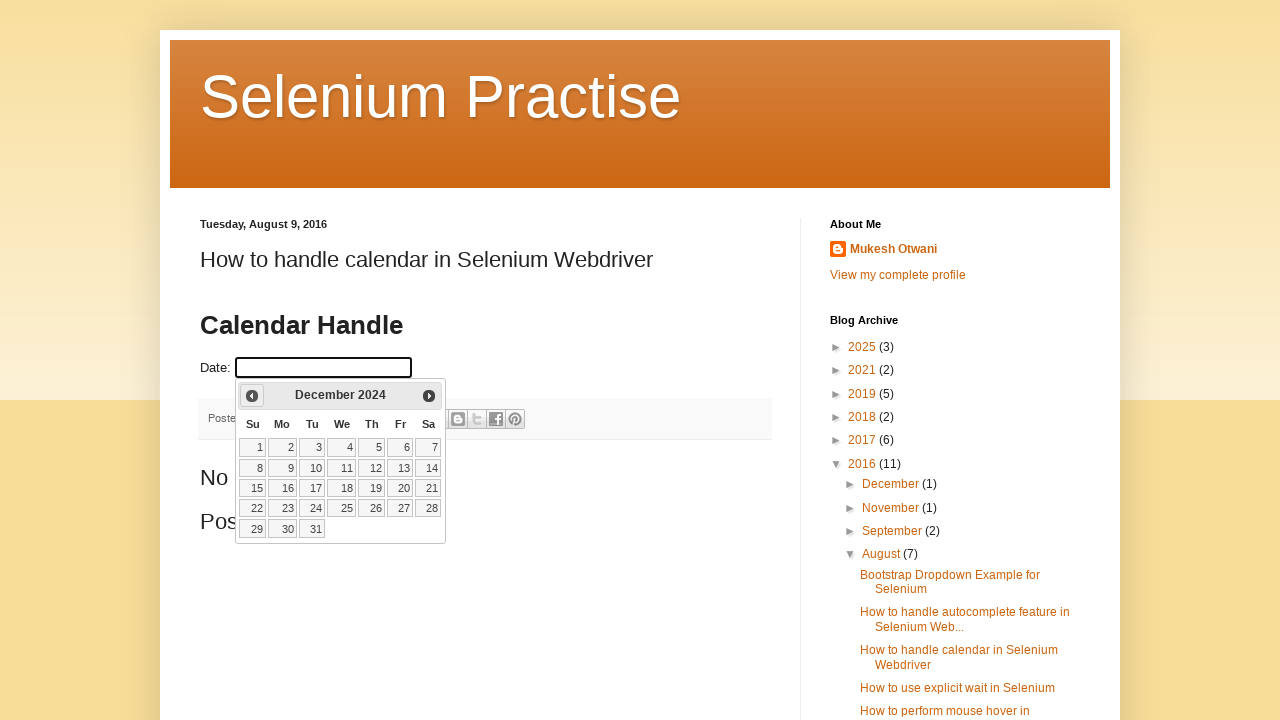

Navigated backward from December 2024 at (252, 396) on xpath=//a[@title='Prev']
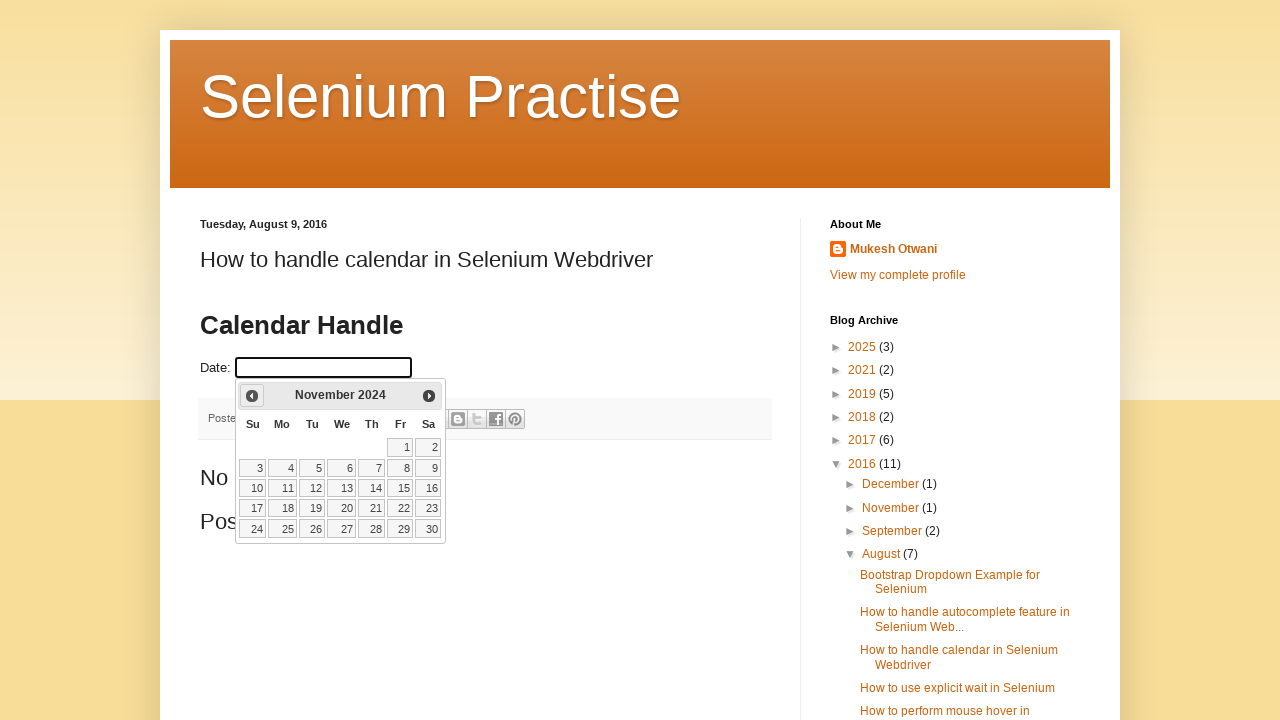

Navigated backward from November 2024 at (252, 396) on xpath=//a[@title='Prev']
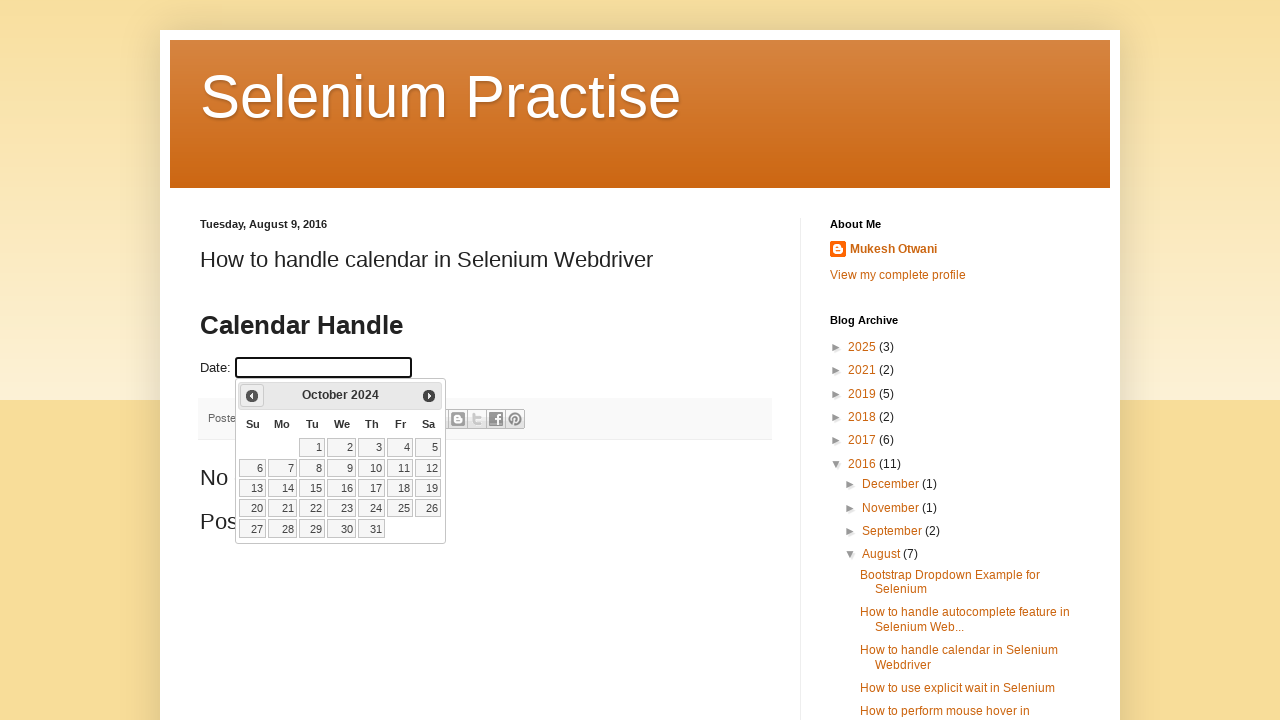

Reached target date: October 2024
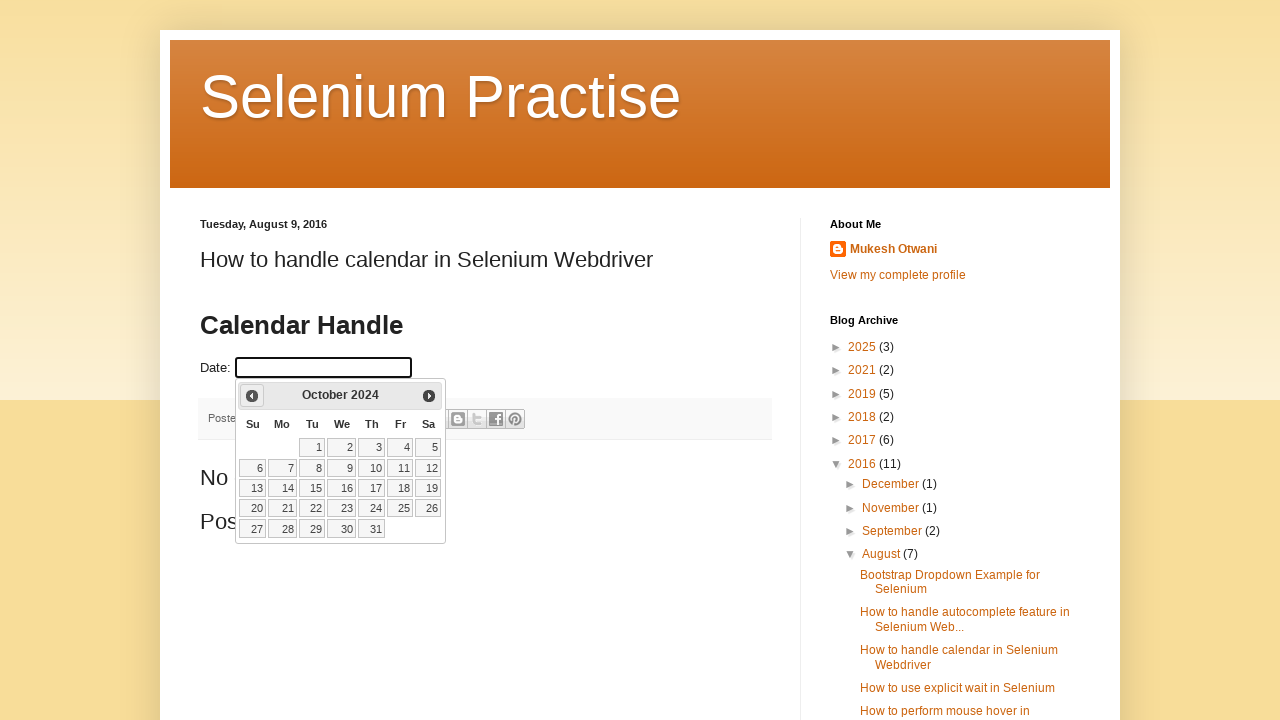

Selected day 16 from calendar at (342, 488) on //table[@class='ui-datepicker-calendar']//td[@data-handler='selectDay']/a[text()
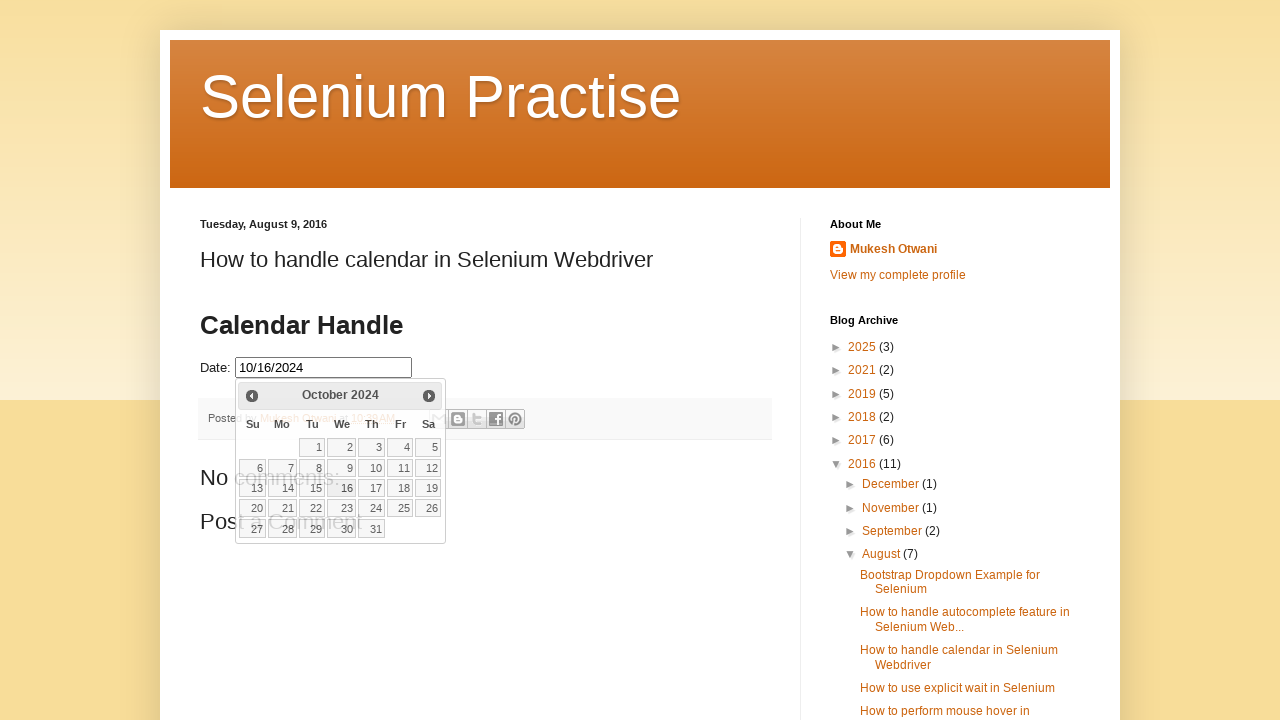

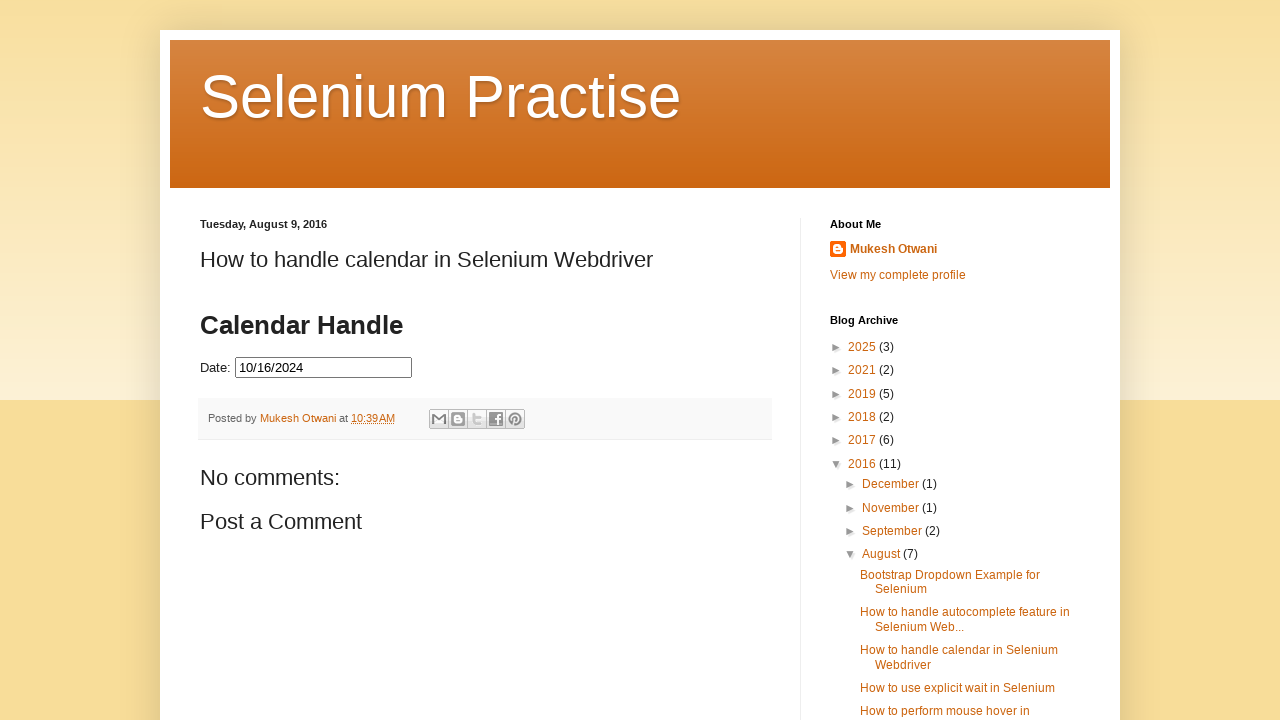